Tests that entering text instead of a number in the input field displays the correct error message "Please enter a number"

Starting URL: https://kristinek.github.io/site/tasks/enter_a_number

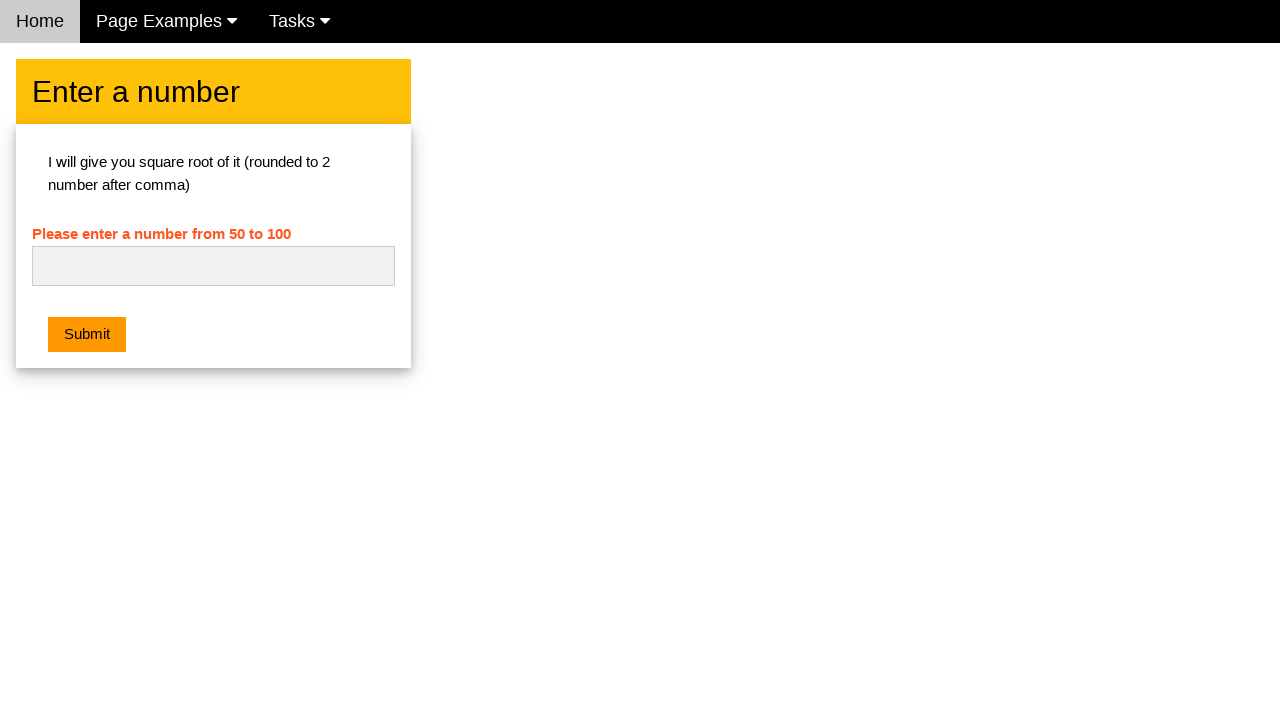

Navigated to the enter a number task page
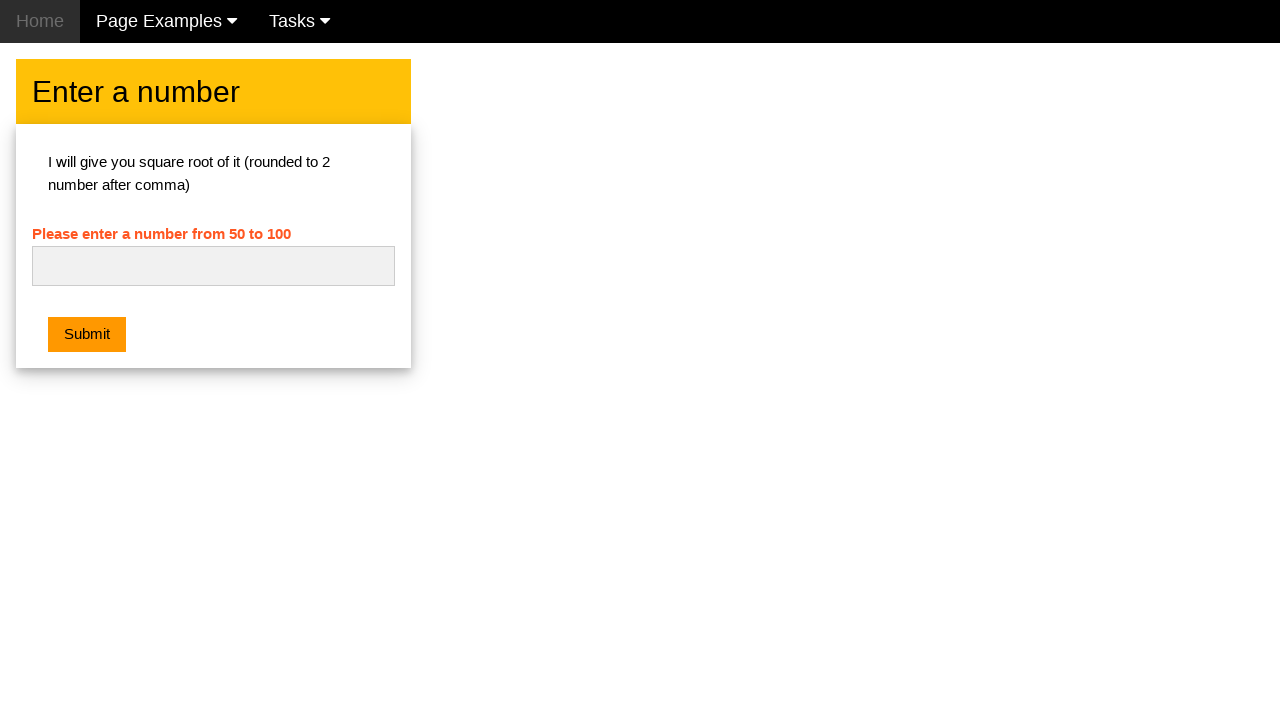

Entered 'hello' (text) into the number input field on .w3-light-grey
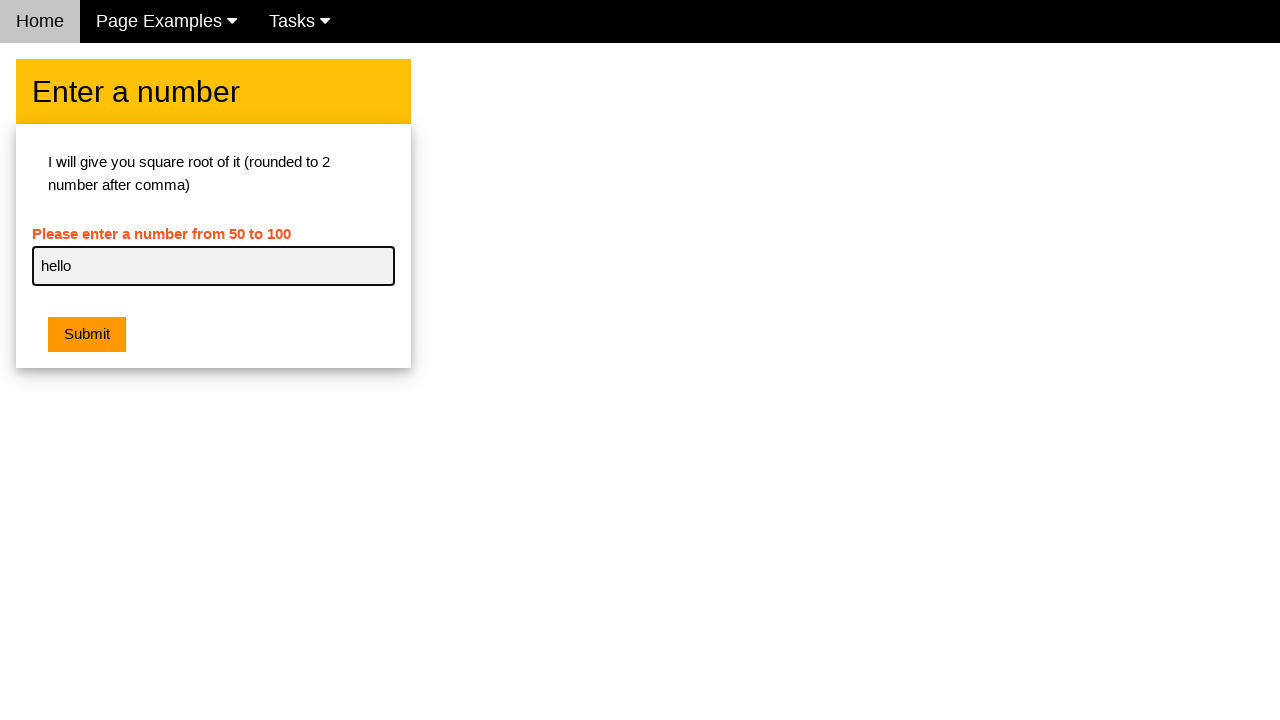

Clicked the submit button at (87, 335) on .w3-orange
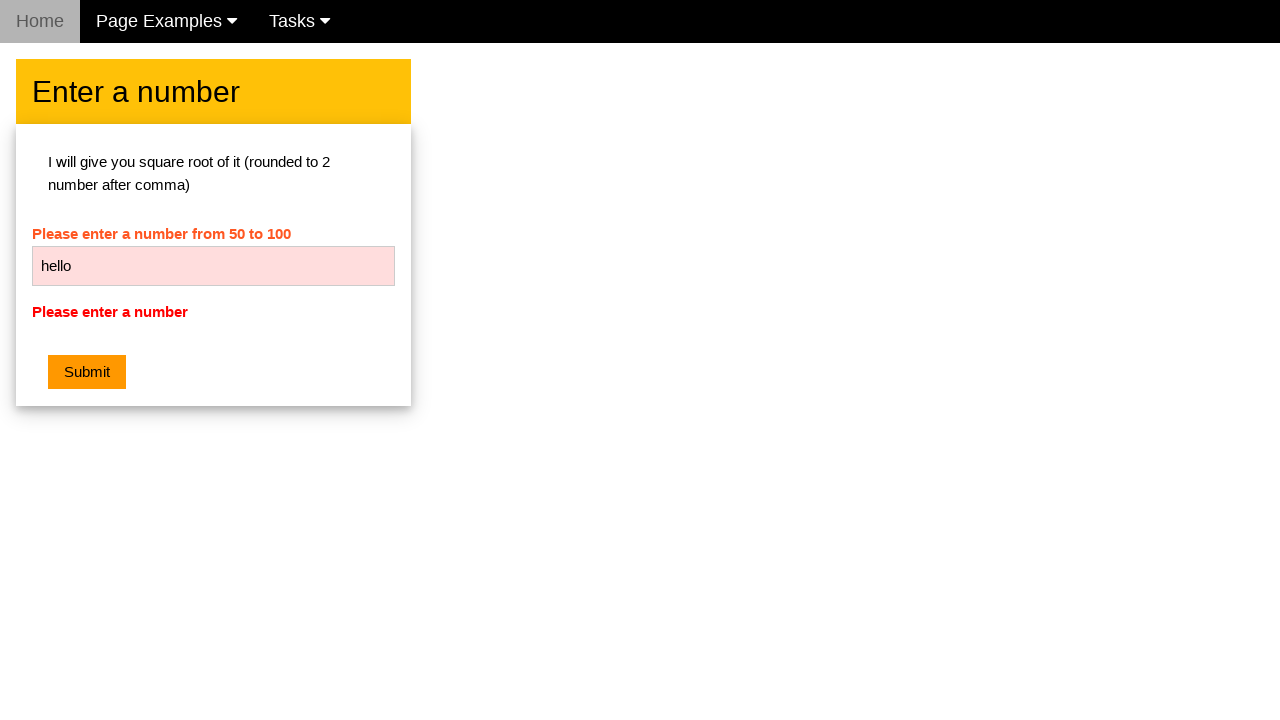

Error message element appeared
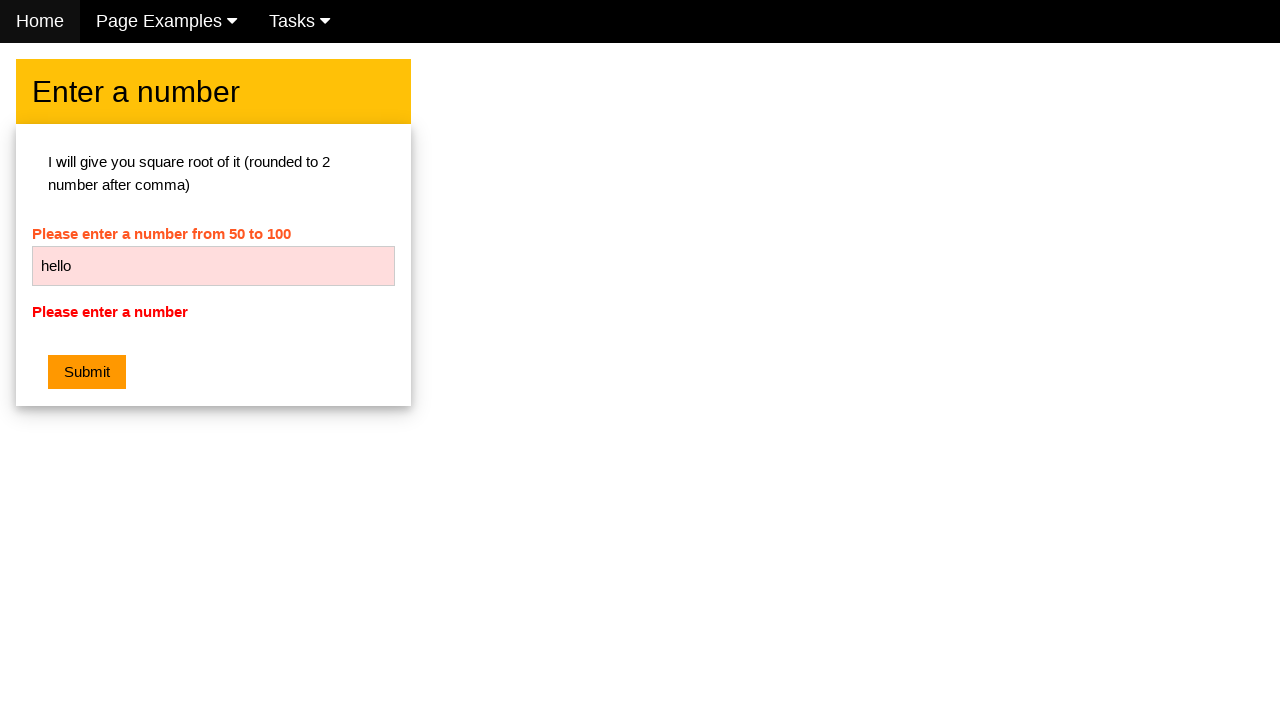

Verified error message displays 'Please enter a number'
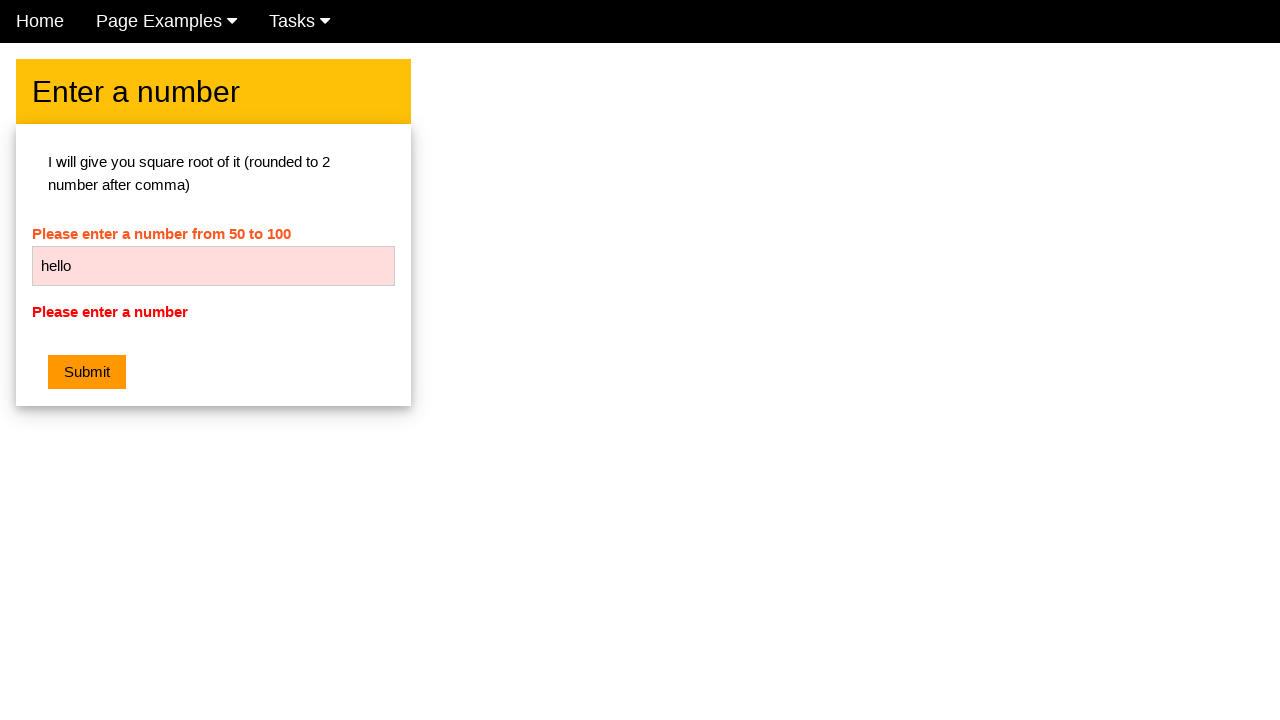

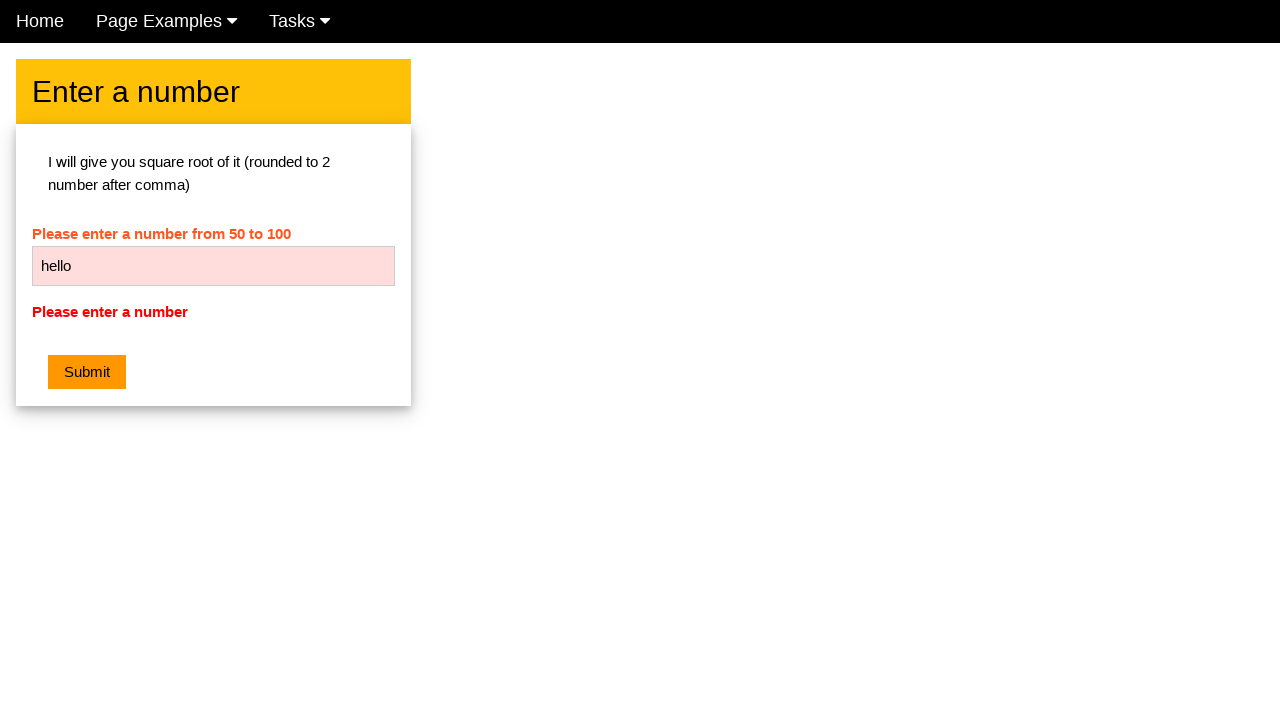